Tests opening a new browser tab, navigating to a different URL in the new tab, and verifying that two window handles exist.

Starting URL: https://the-internet.herokuapp.com/windows

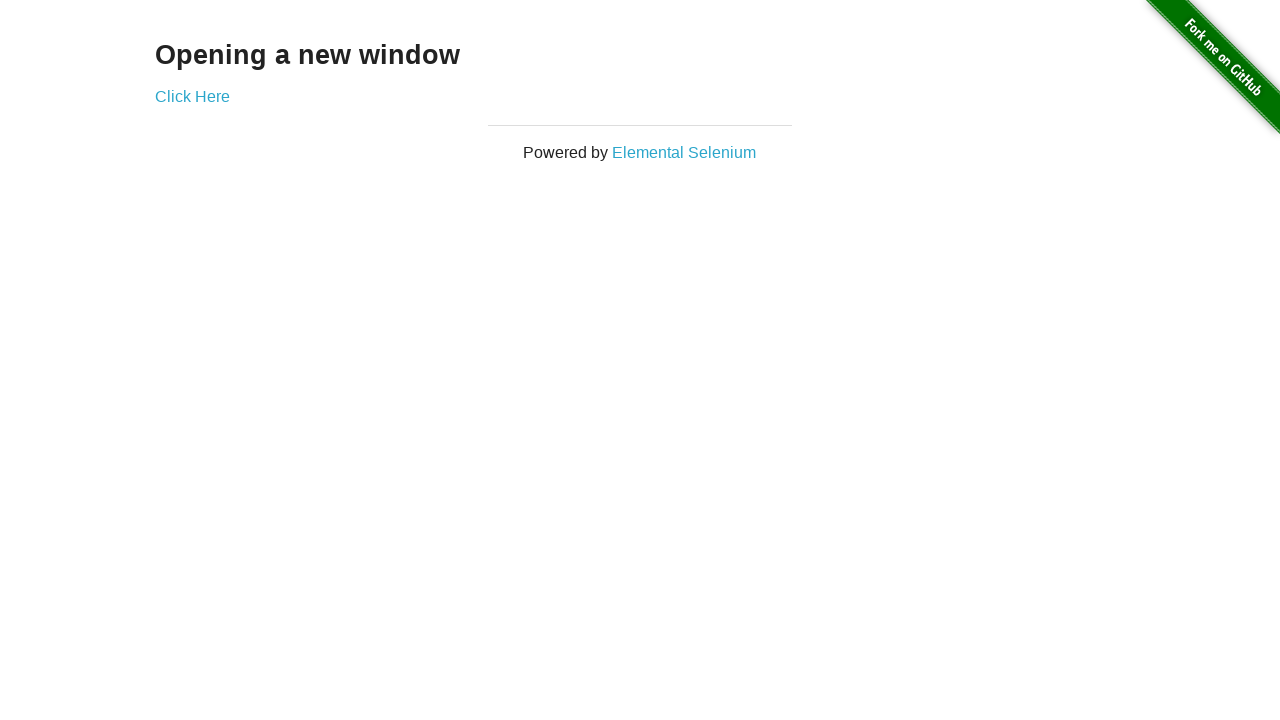

Opened a new tab in the same context
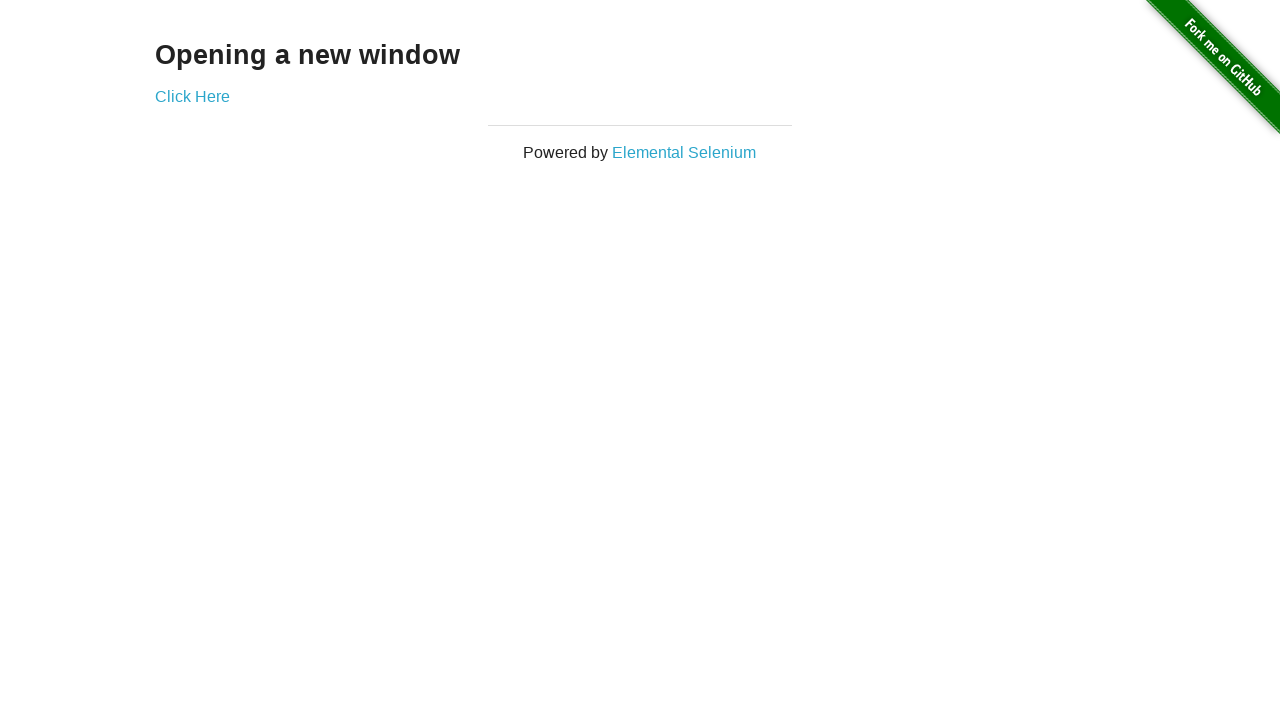

Navigated new tab to https://the-internet.herokuapp.com/typos
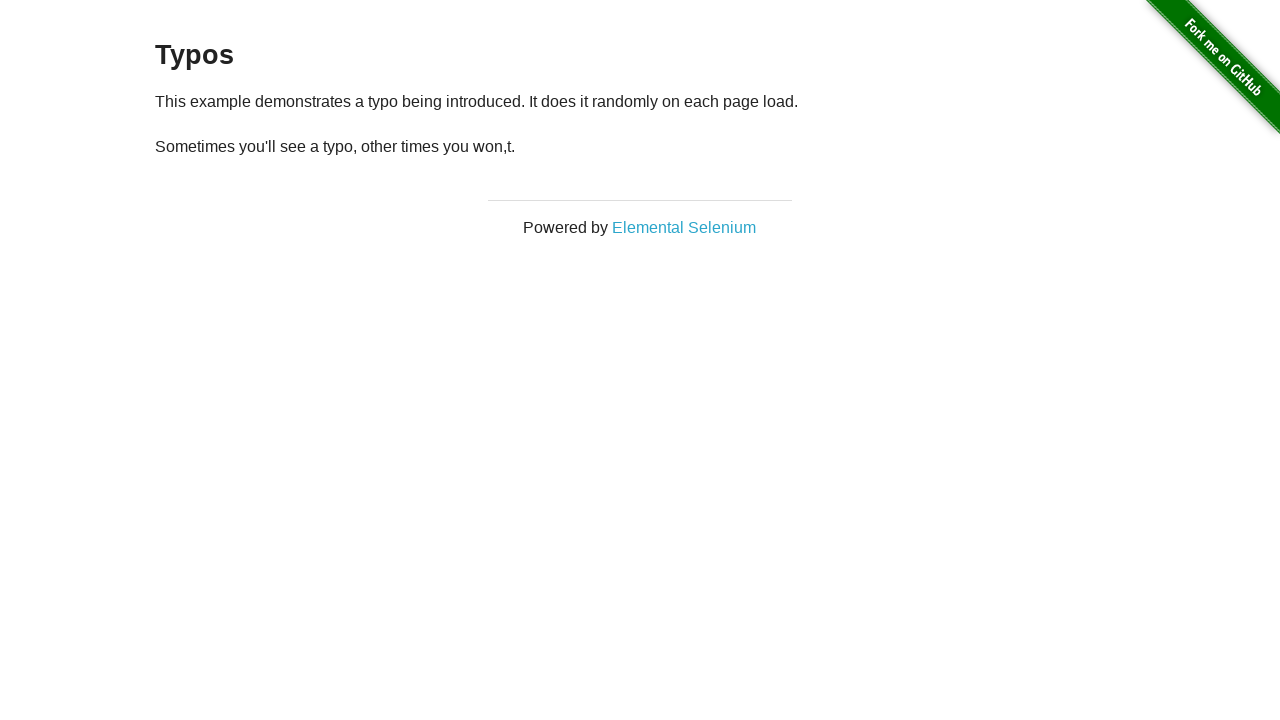

Verified that 2 pages (tabs) are open in the context
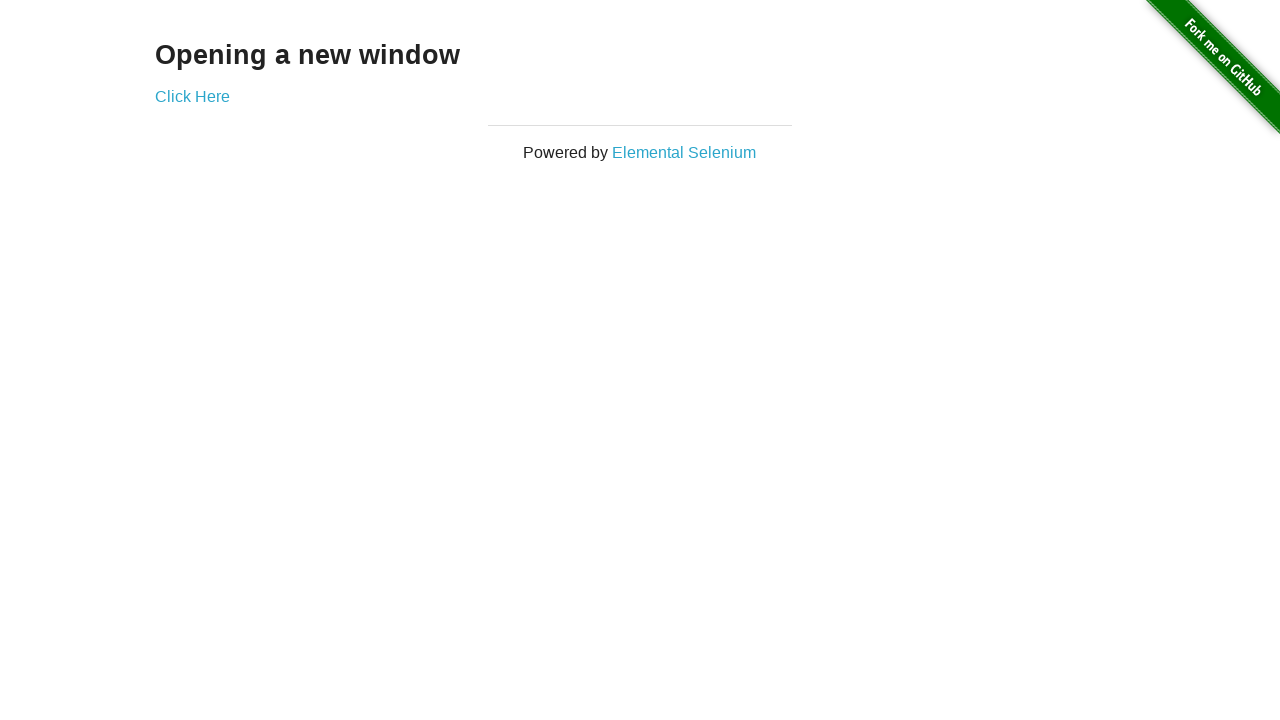

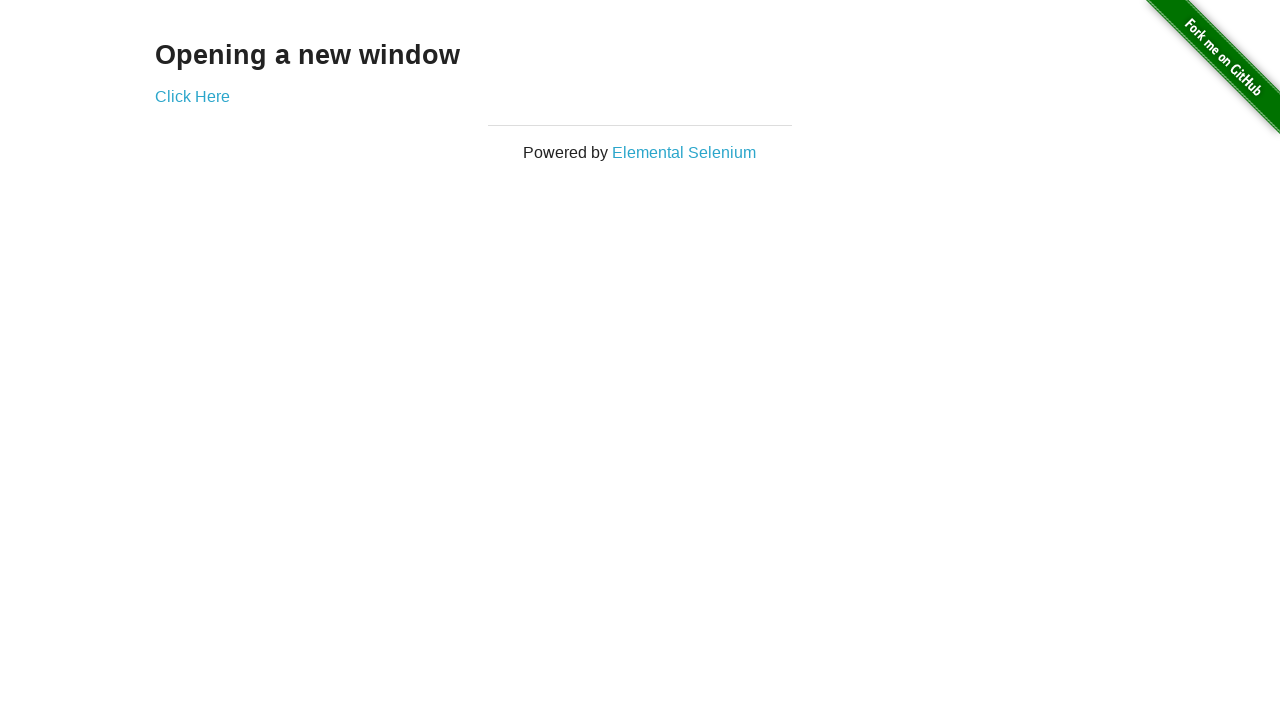